Tests JS Prompt popup by clicking the prompt button, entering text, accepting, and verifying the result shows the entered text

Starting URL: https://the-internet.herokuapp.com/javascript_alerts

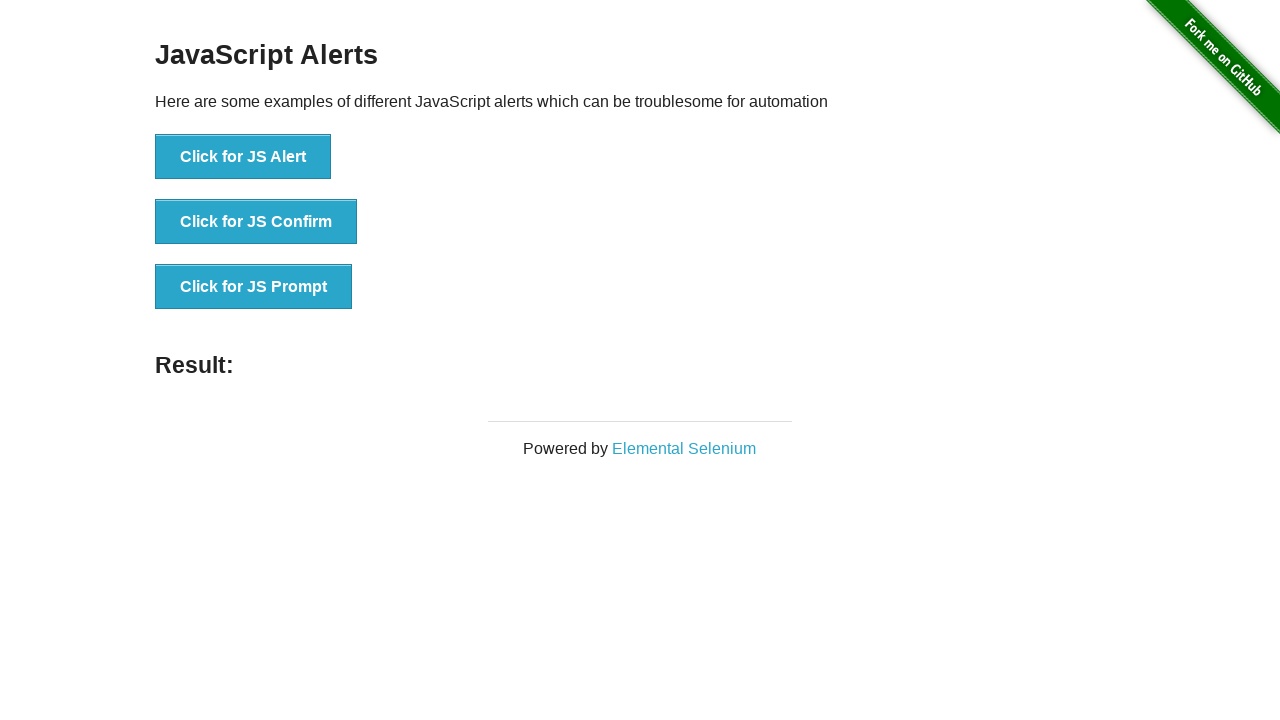

Registered dialog handler to accept prompt with 'test_input_2024'
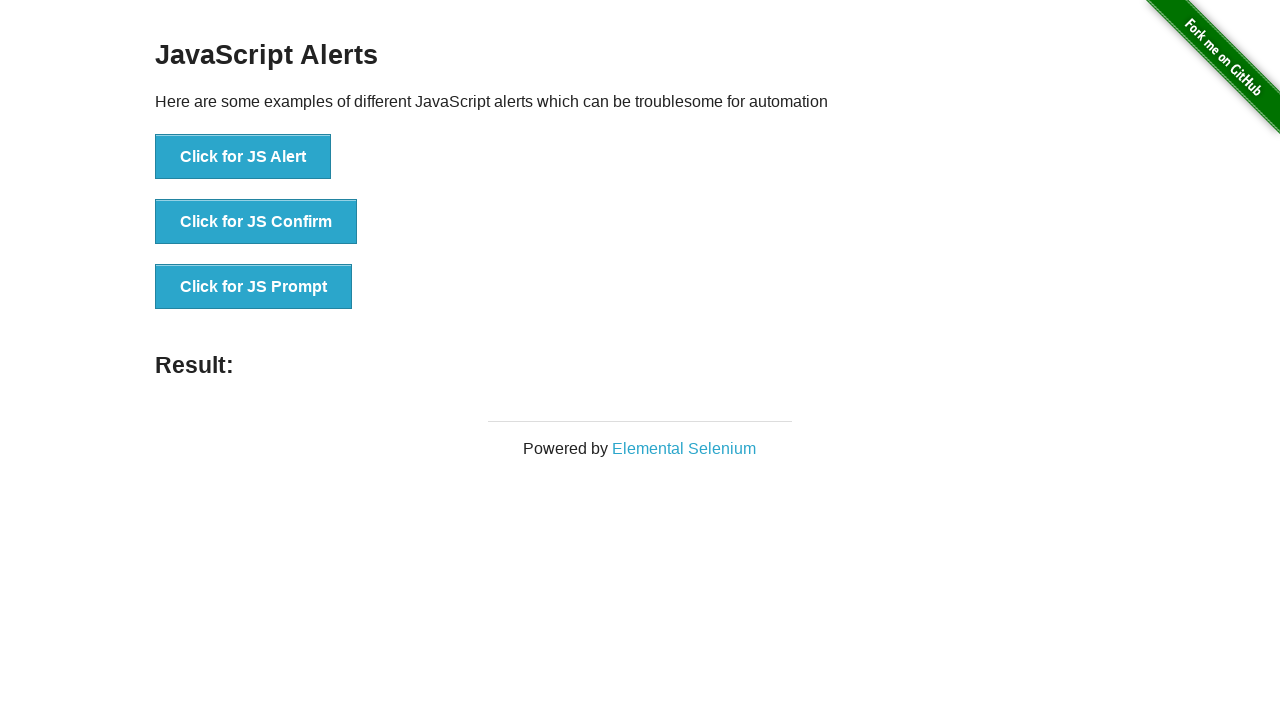

Clicked JS Prompt button to trigger prompt dialog at (254, 287) on button[onclick*='jsPrompt']
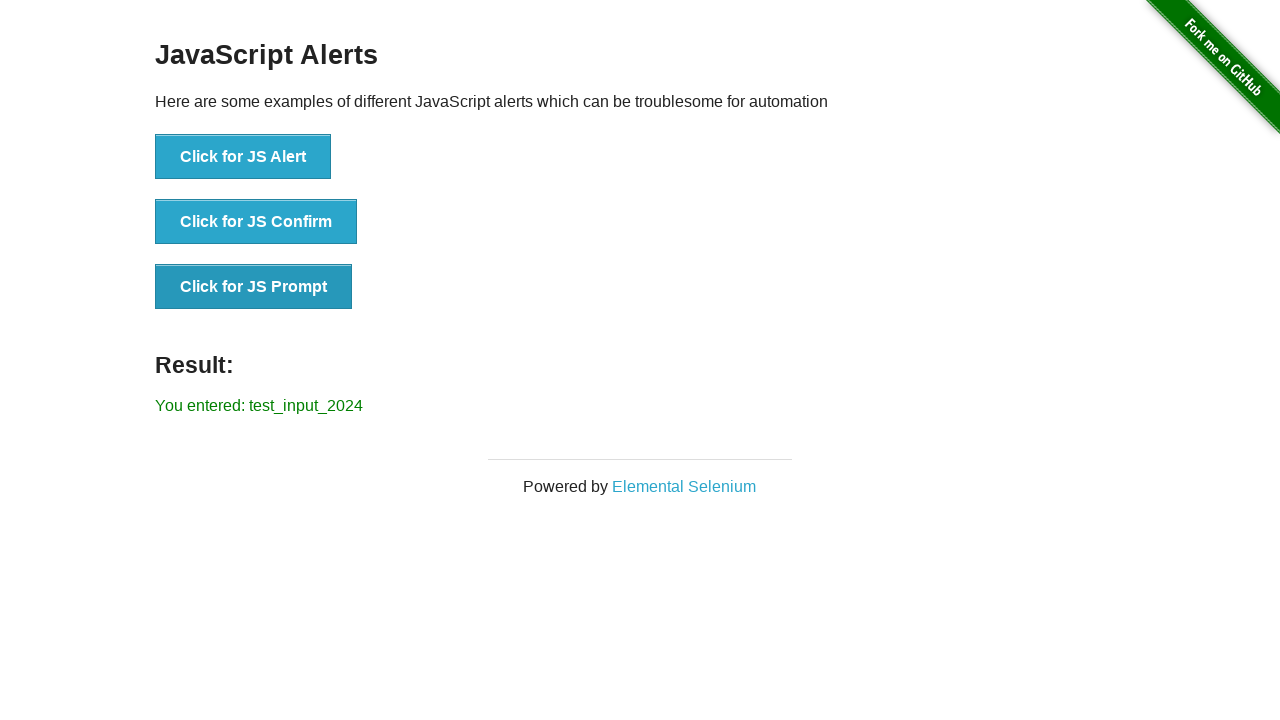

Prompt dialog was accepted and result element loaded with entered text
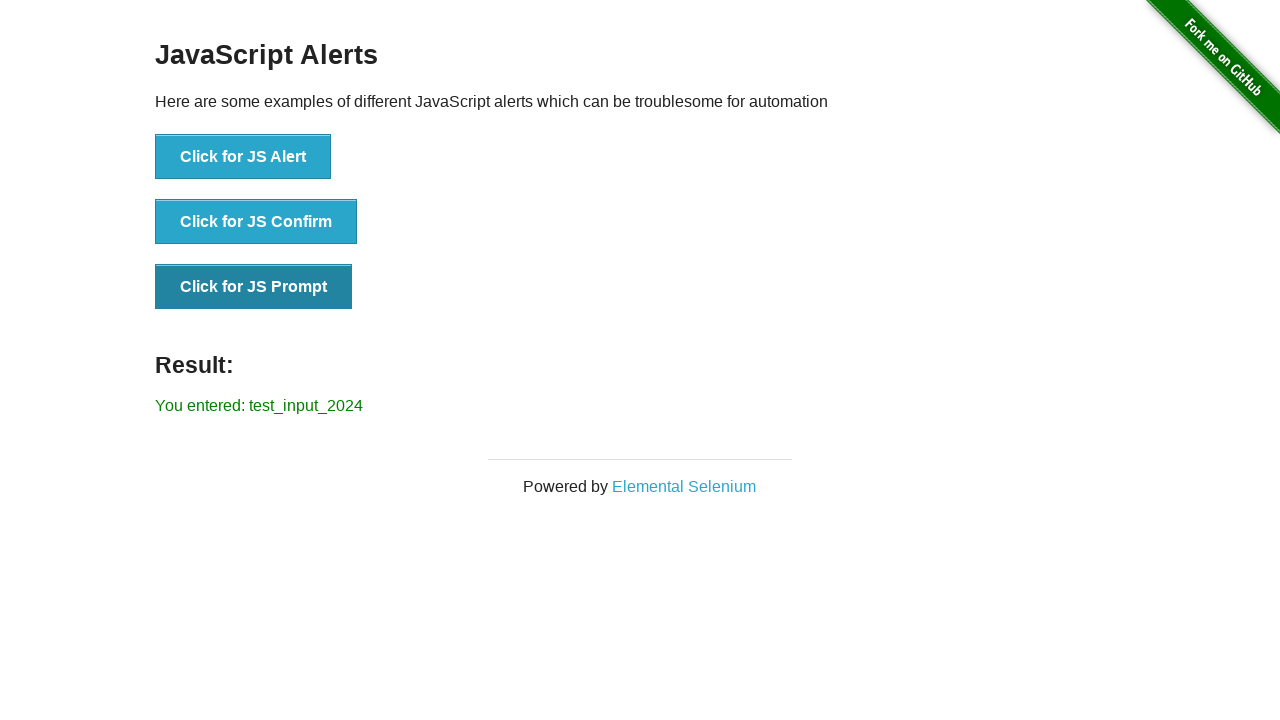

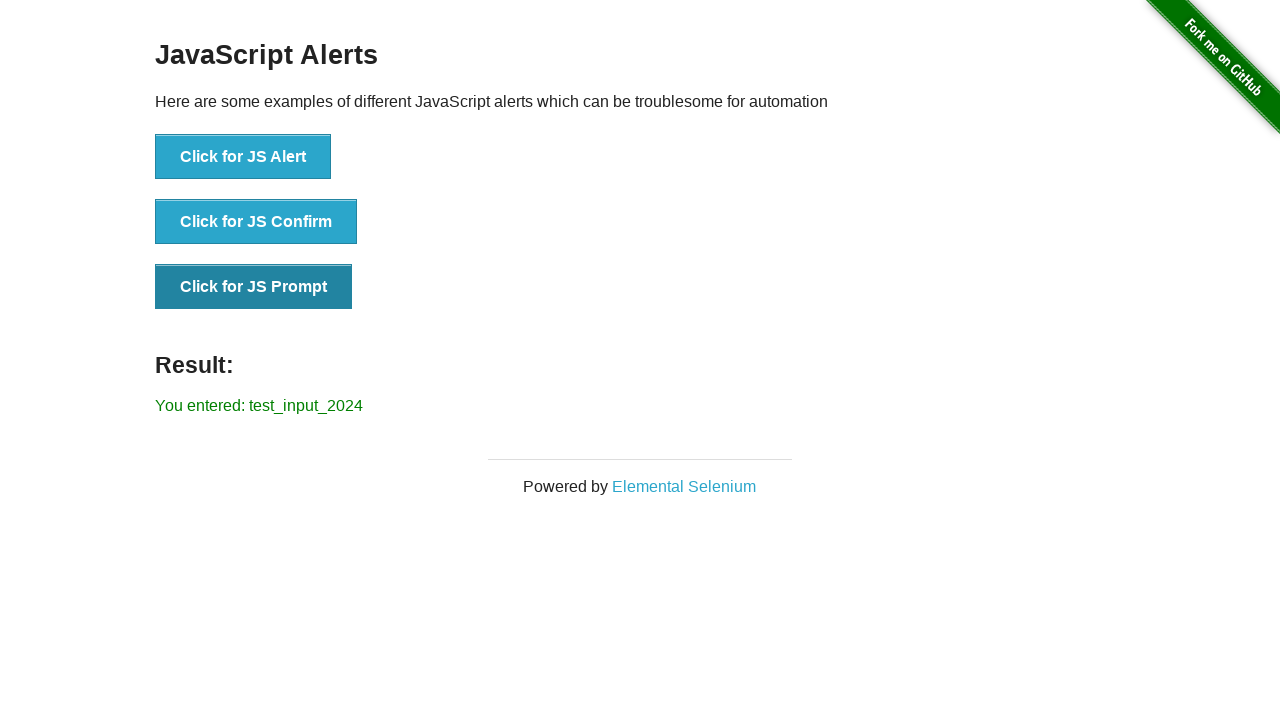